Tests a mortgage calculator by entering a purchase price and calculating the monthly payment results

Starting URL: https://www.mlcalc.com

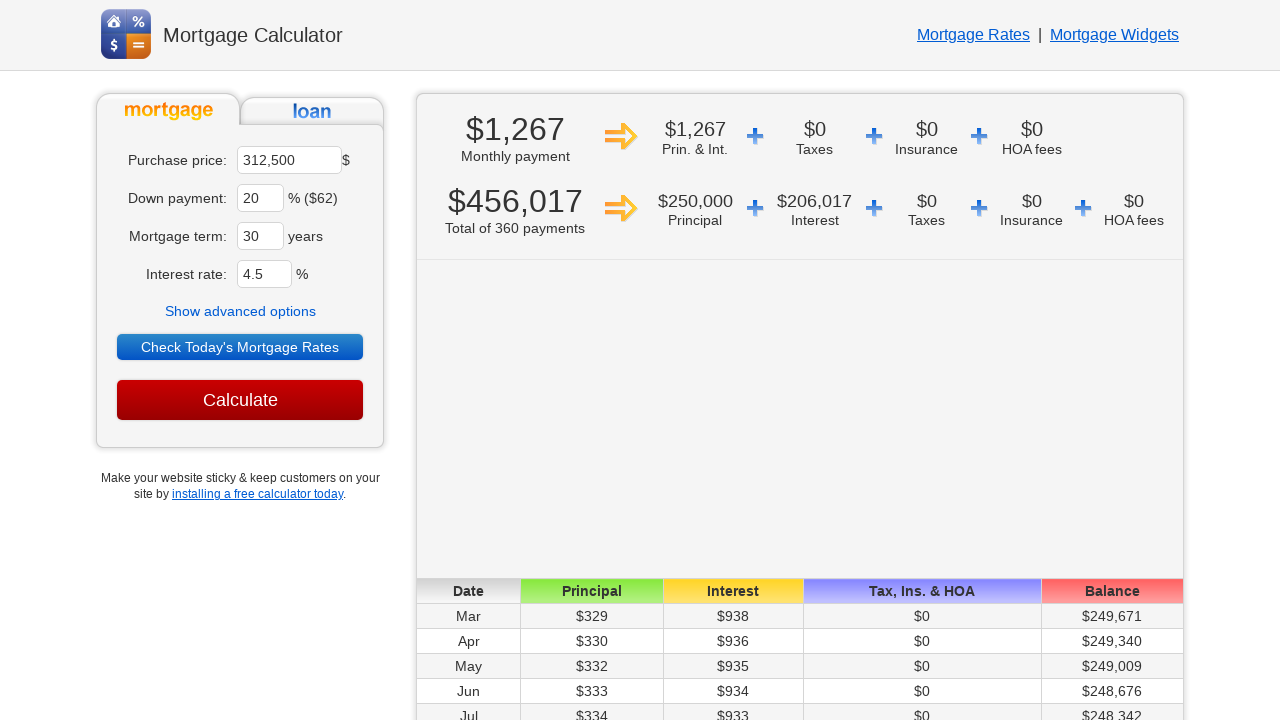

Cleared auto-populated data from purchase price field on input[name='ma']
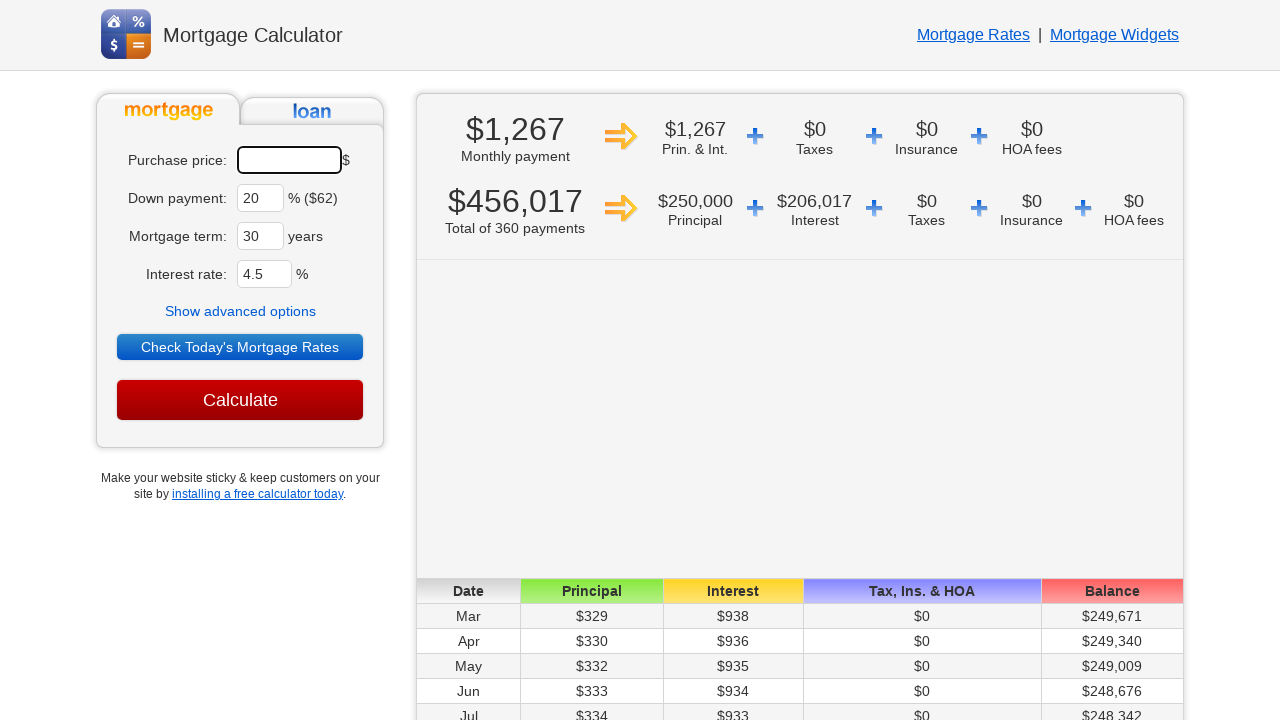

Entered purchase price of $250,000 on input[name='ma']
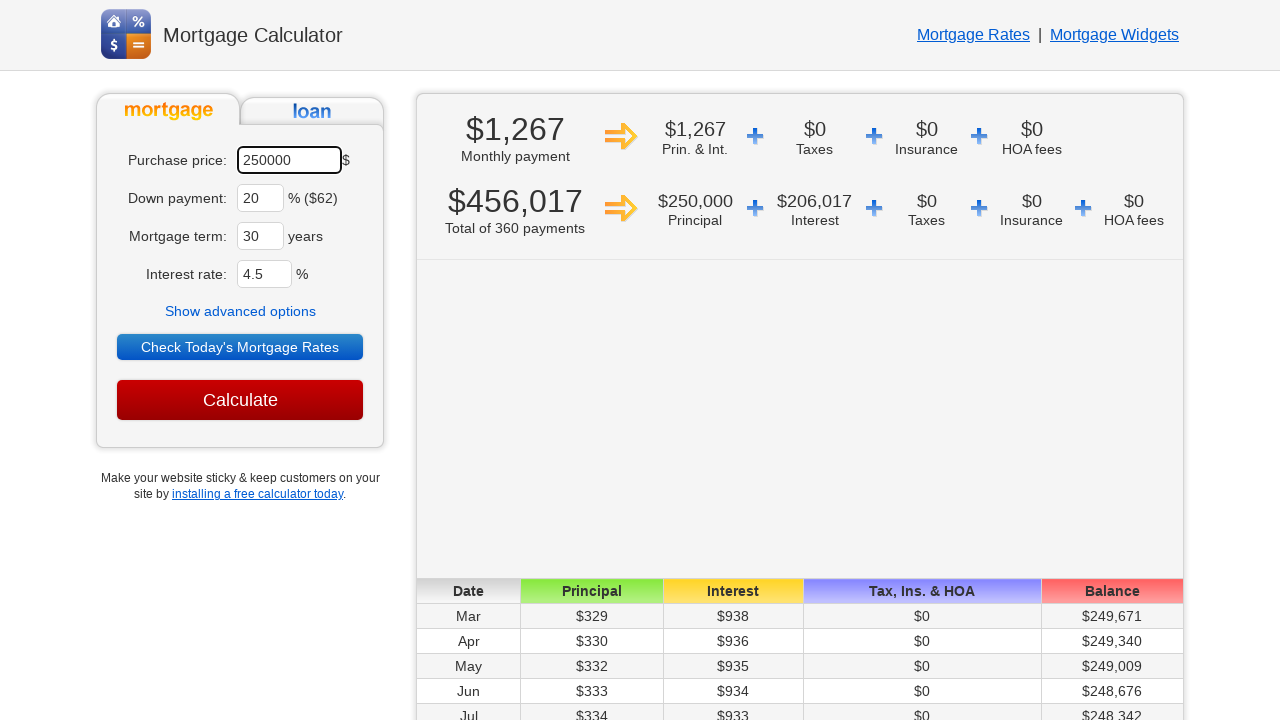

Clicked Calculate button to compute monthly payment at (240, 400) on input[value='Calculate']
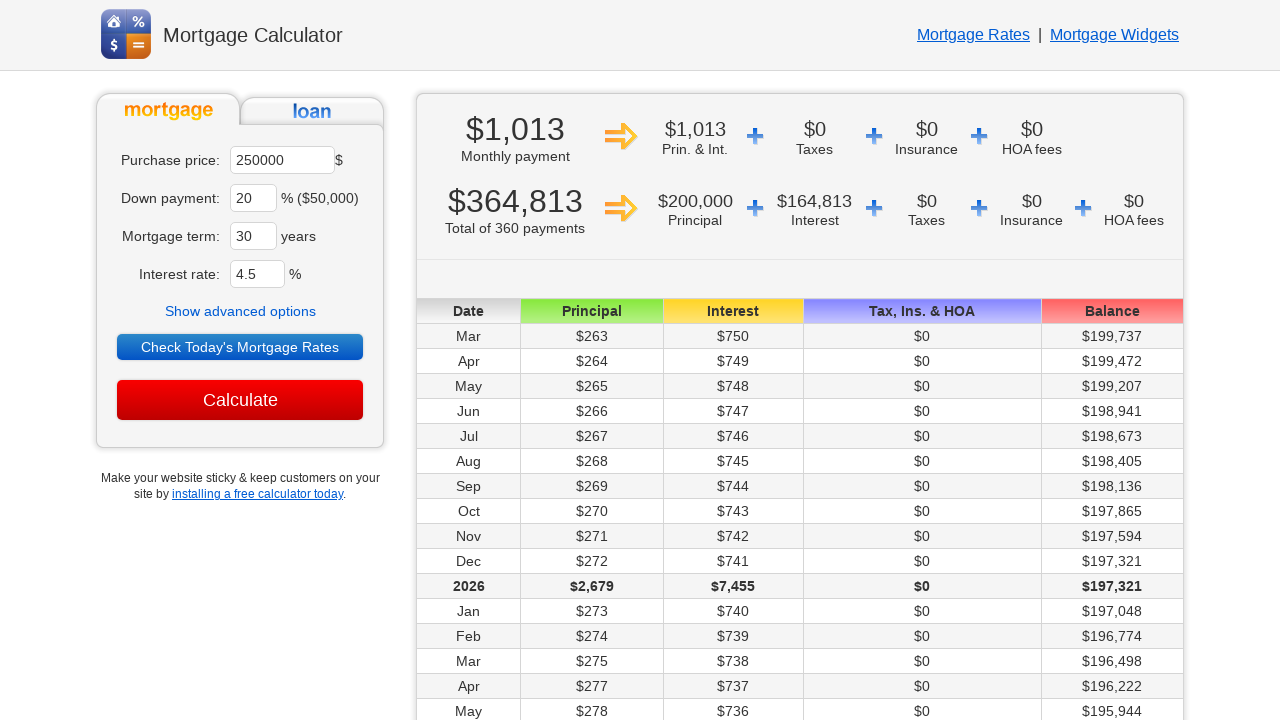

Payment results loaded and displayed
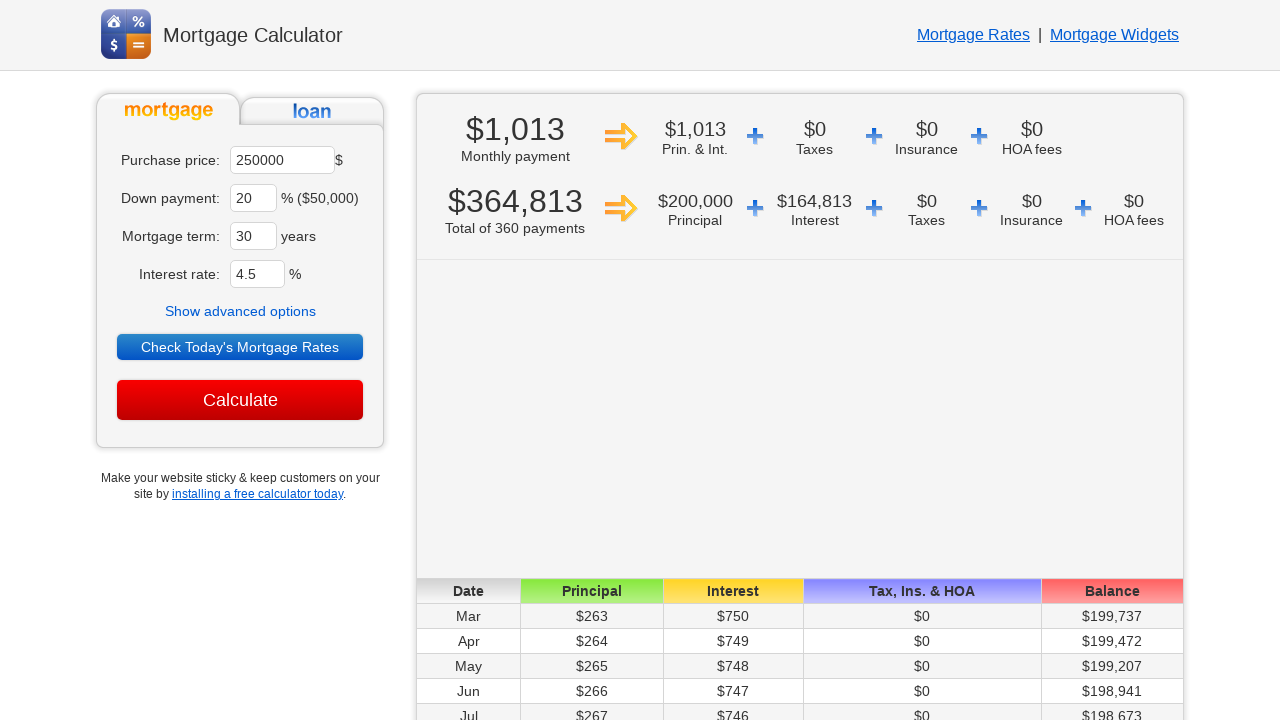

Retrieved monthly payment amount from results
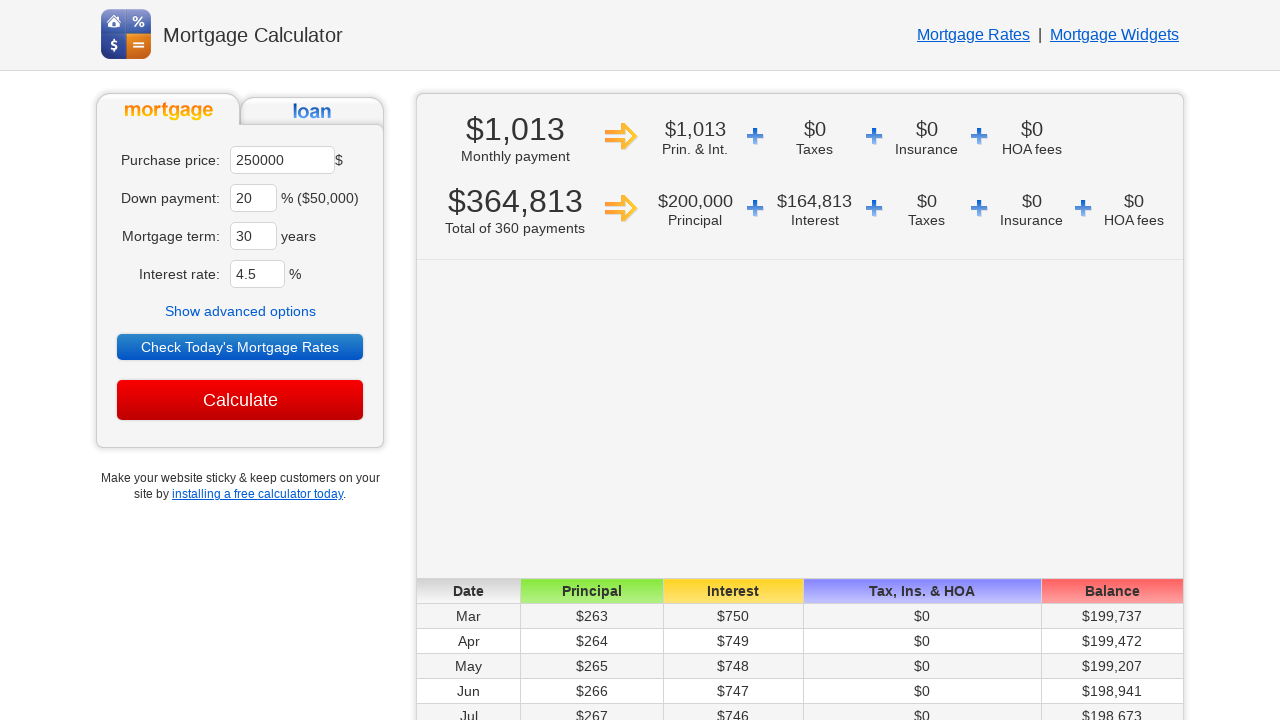

Retrieved total payment amount from results
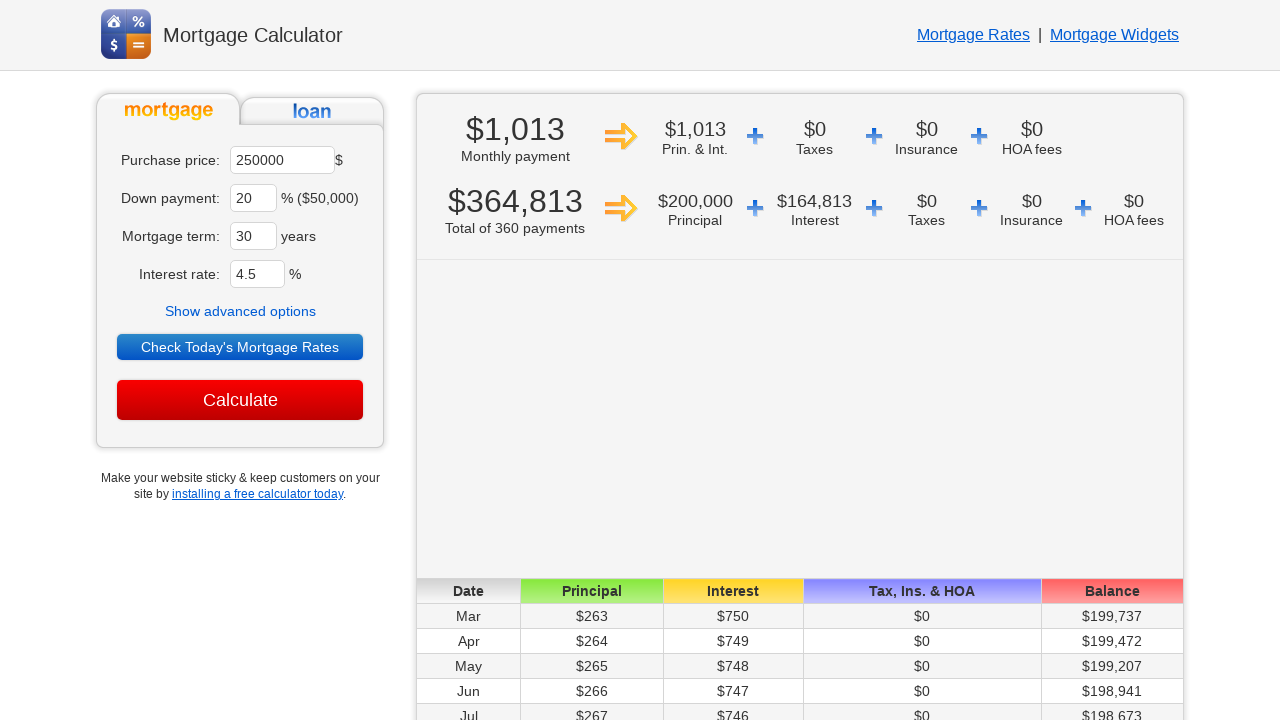

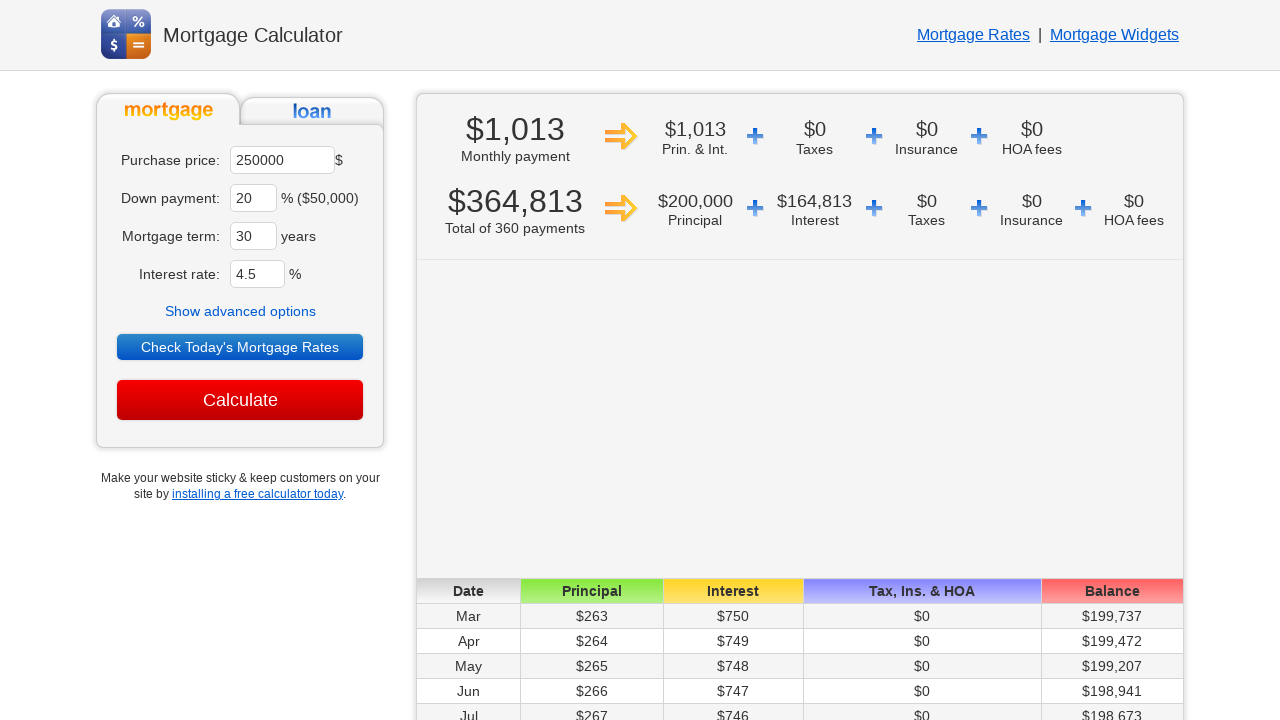